Tests browser window management by maximizing, minimizing, and setting fullscreen mode on the browser window before navigating to Flipkart.

Starting URL: https://www.flipkart.com/

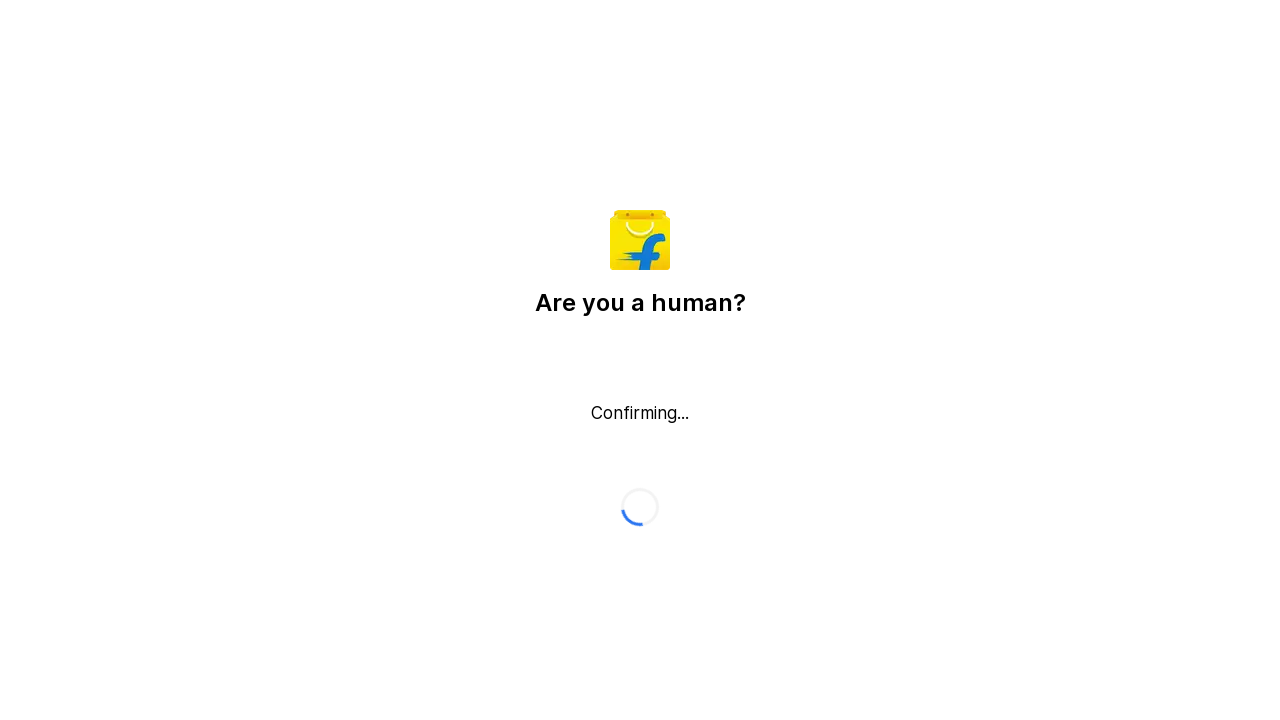

Set viewport to maximized size (1920x1080)
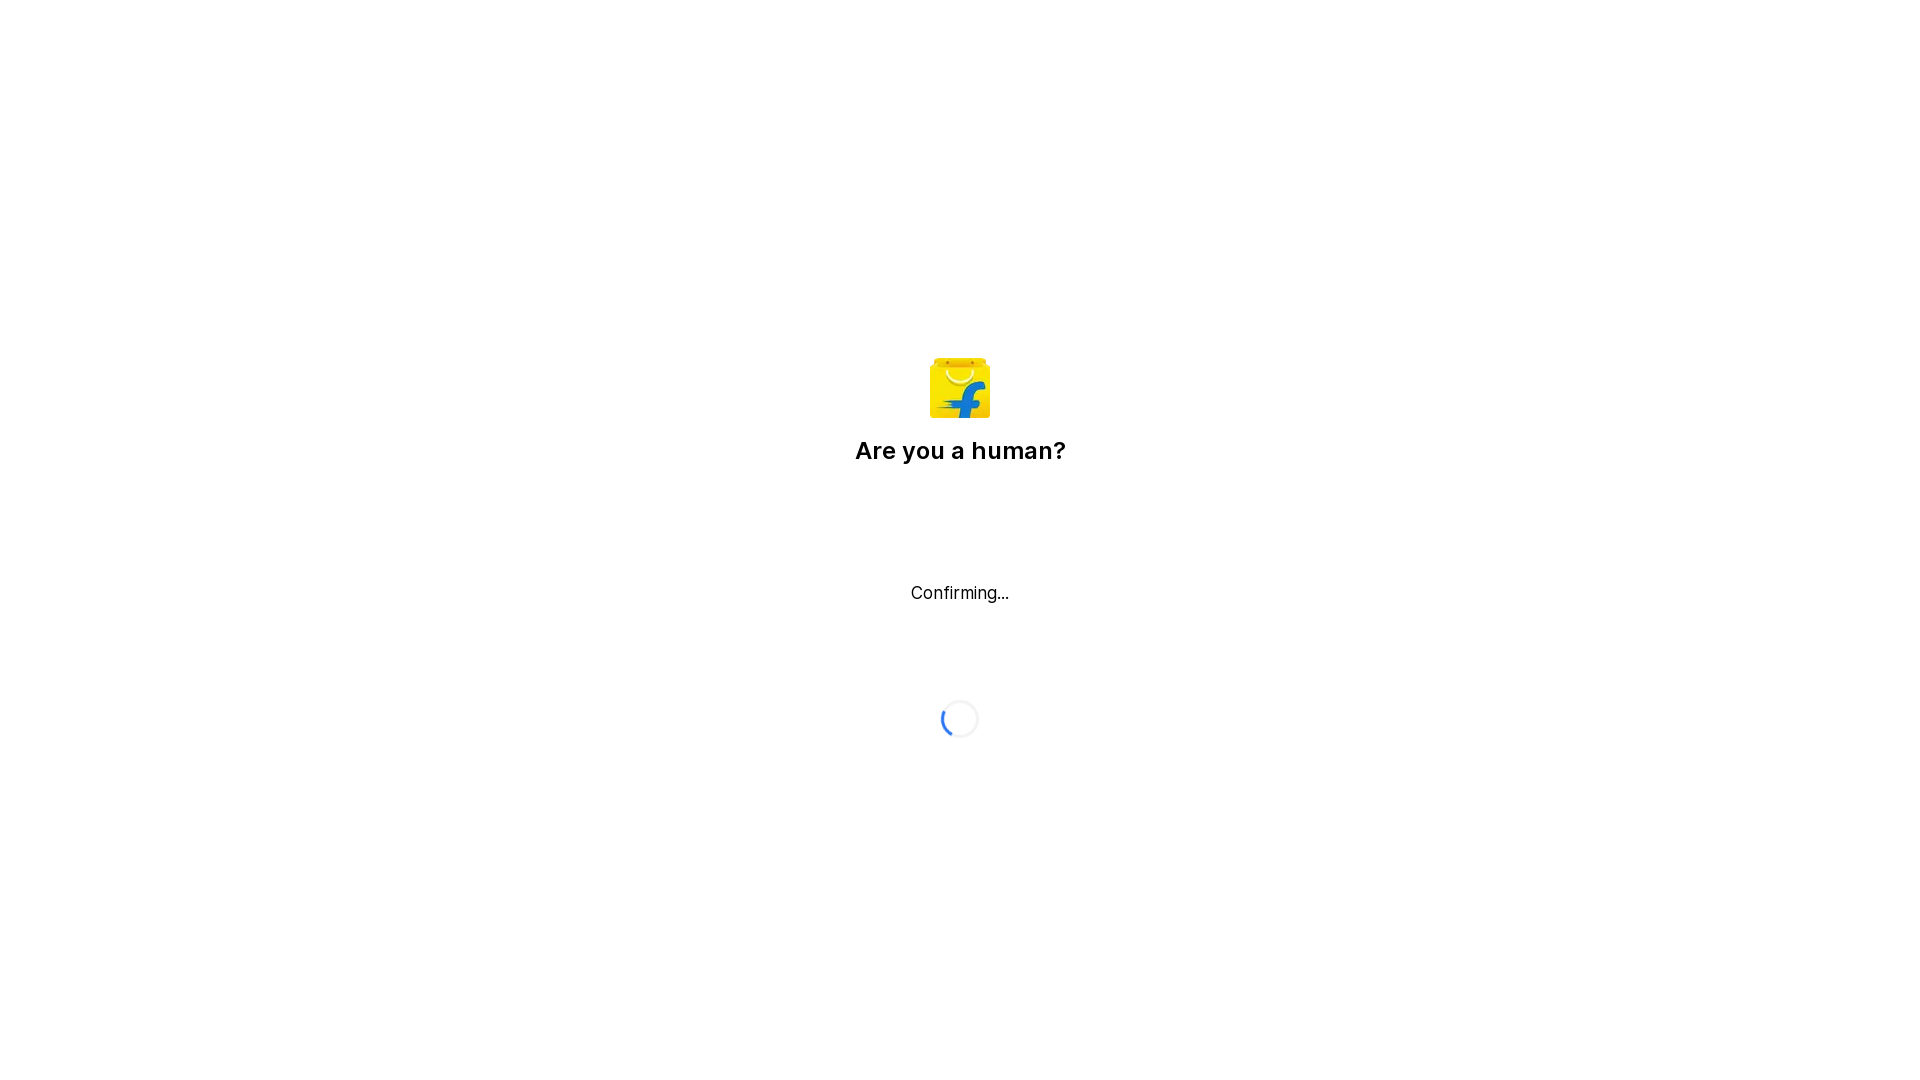

Waited 2 seconds after maximizing viewport
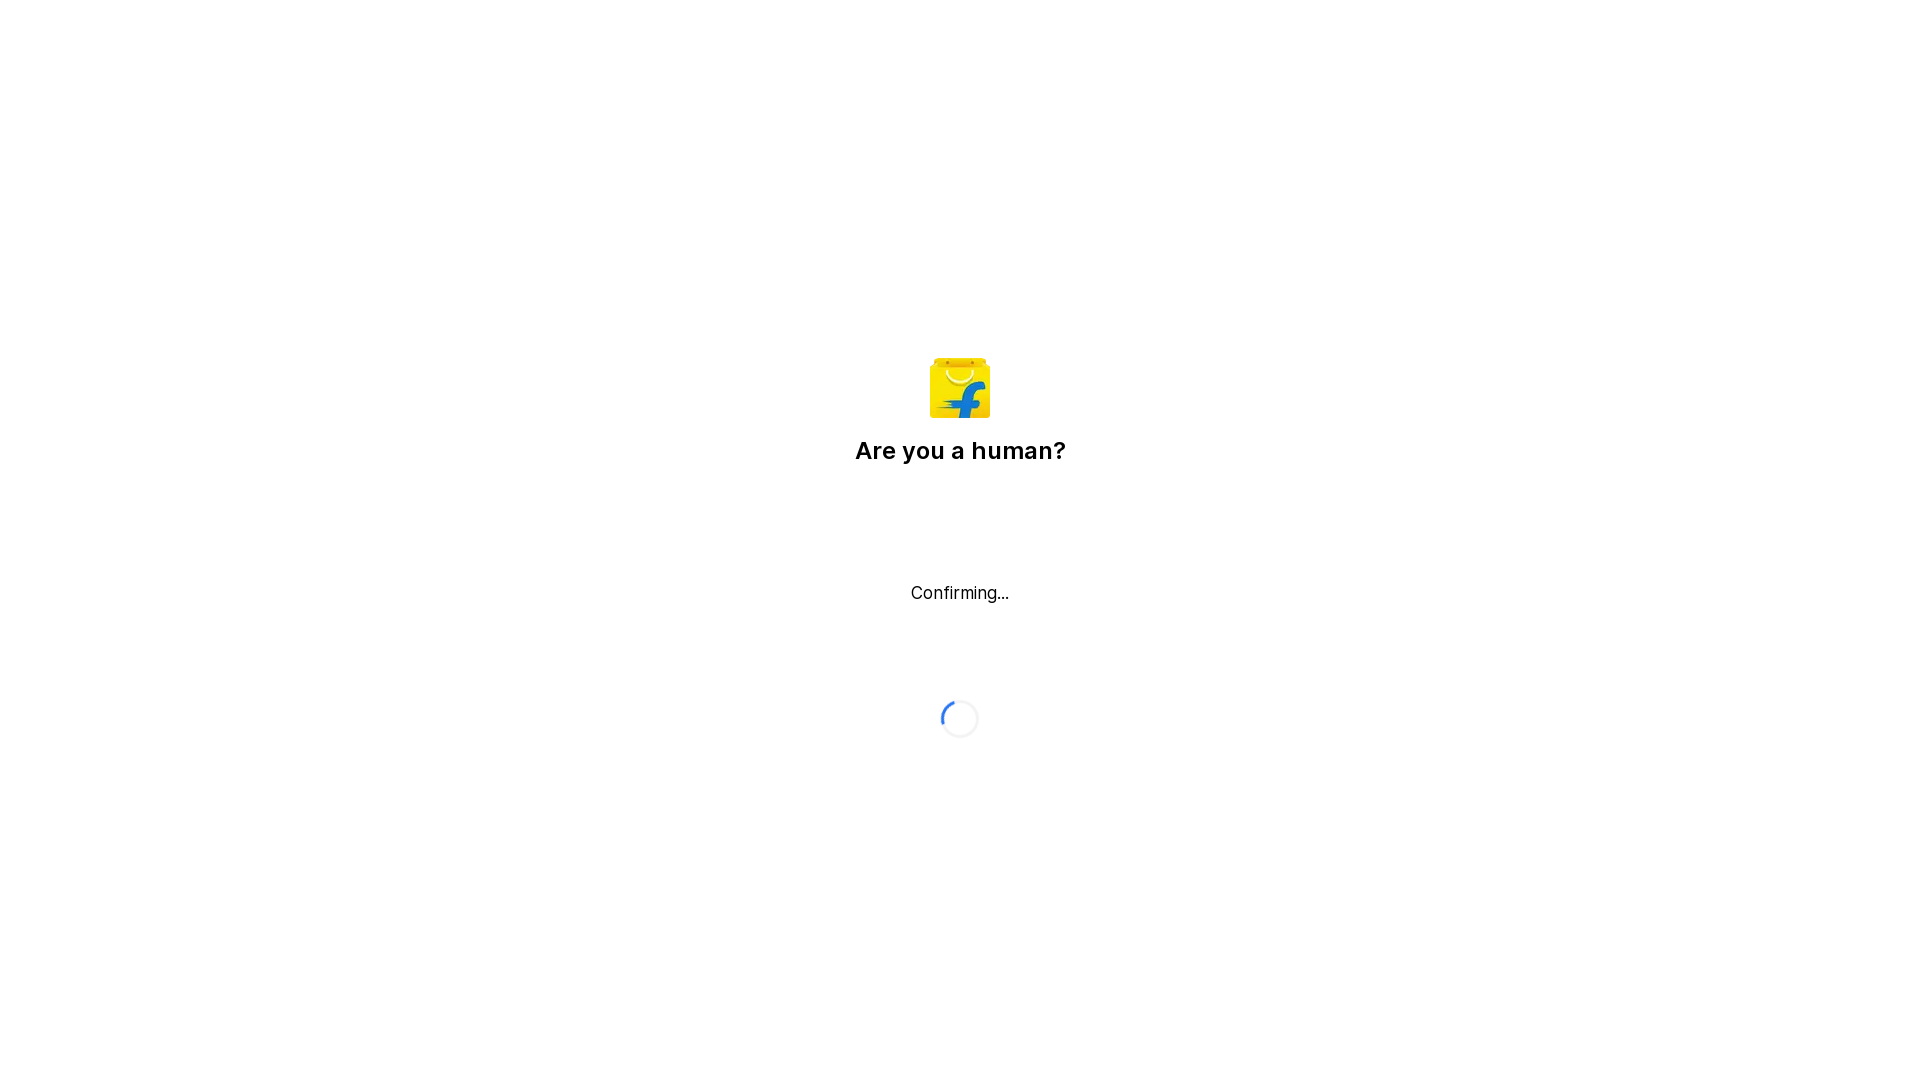

Set viewport to minimized size (800x600)
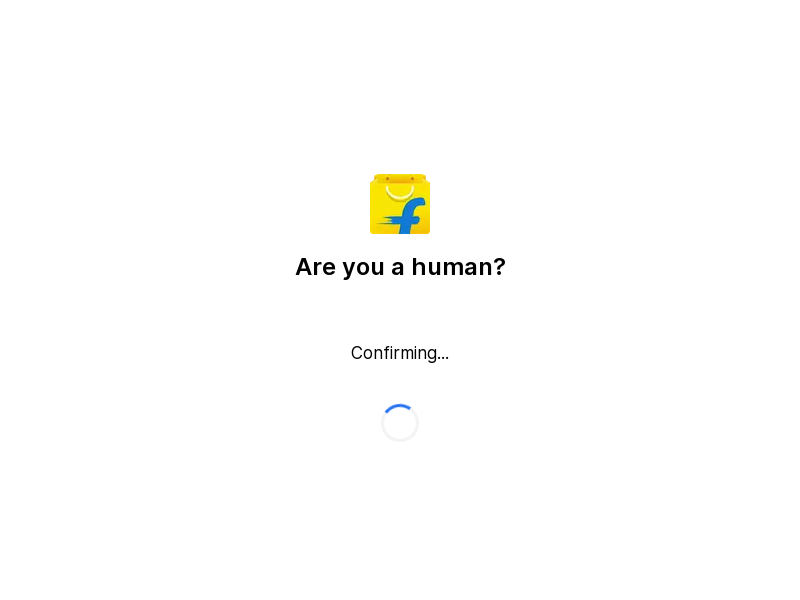

Waited 2 seconds after minimizing viewport
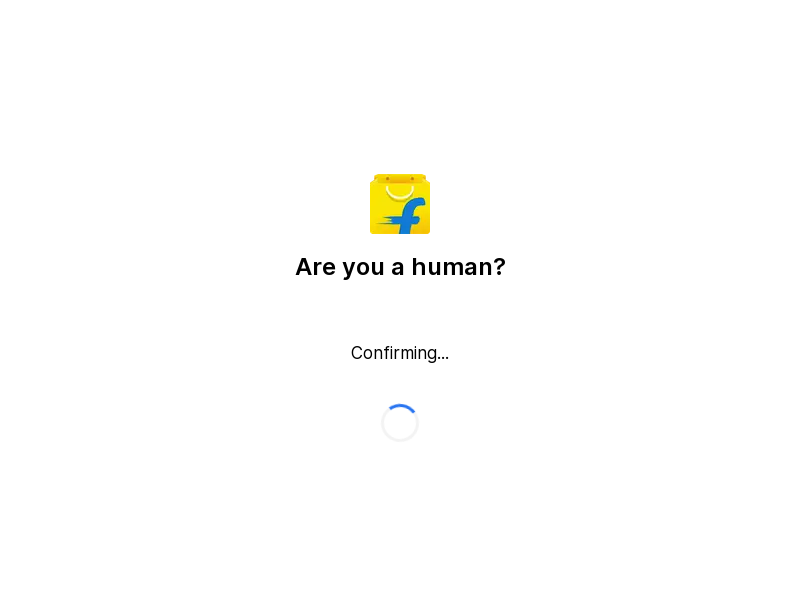

Set viewport back to fullscreen-like dimensions (1920x1080)
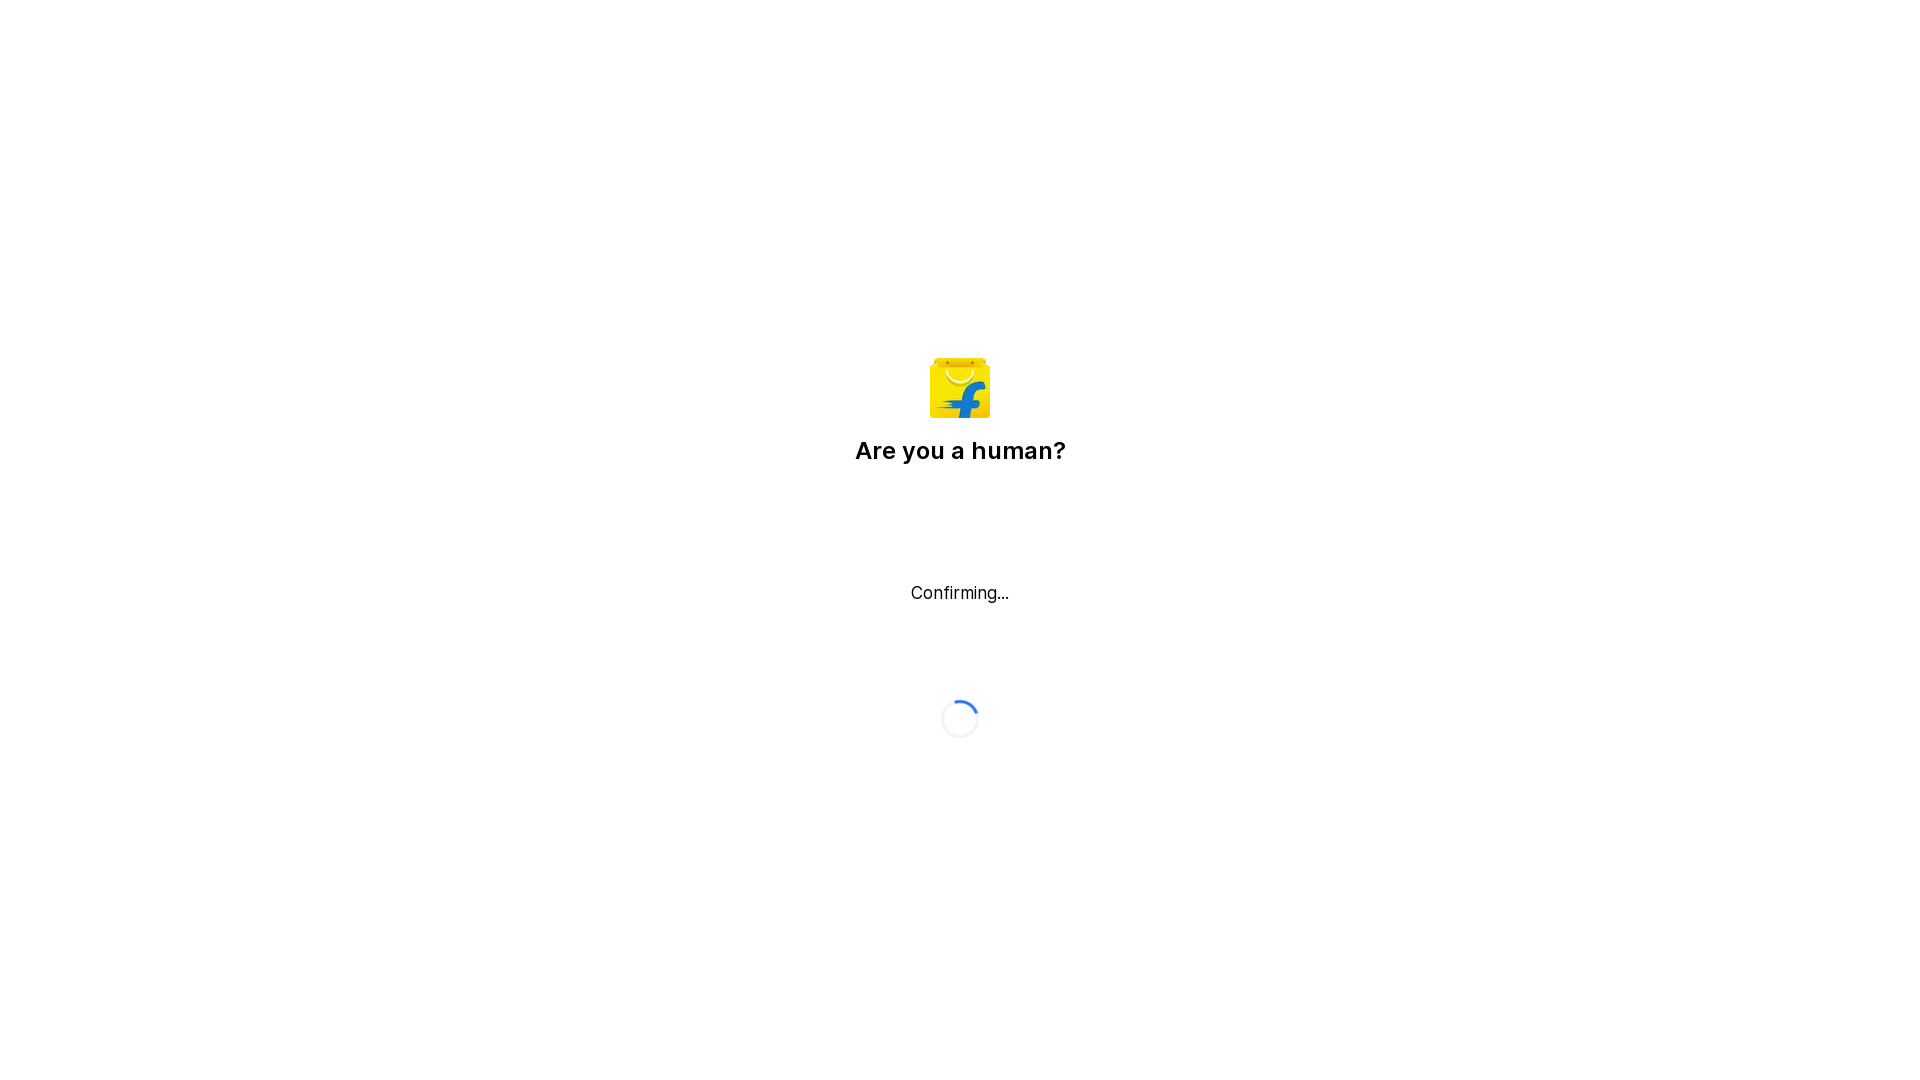

Waited 2 seconds after setting fullscreen-like viewport
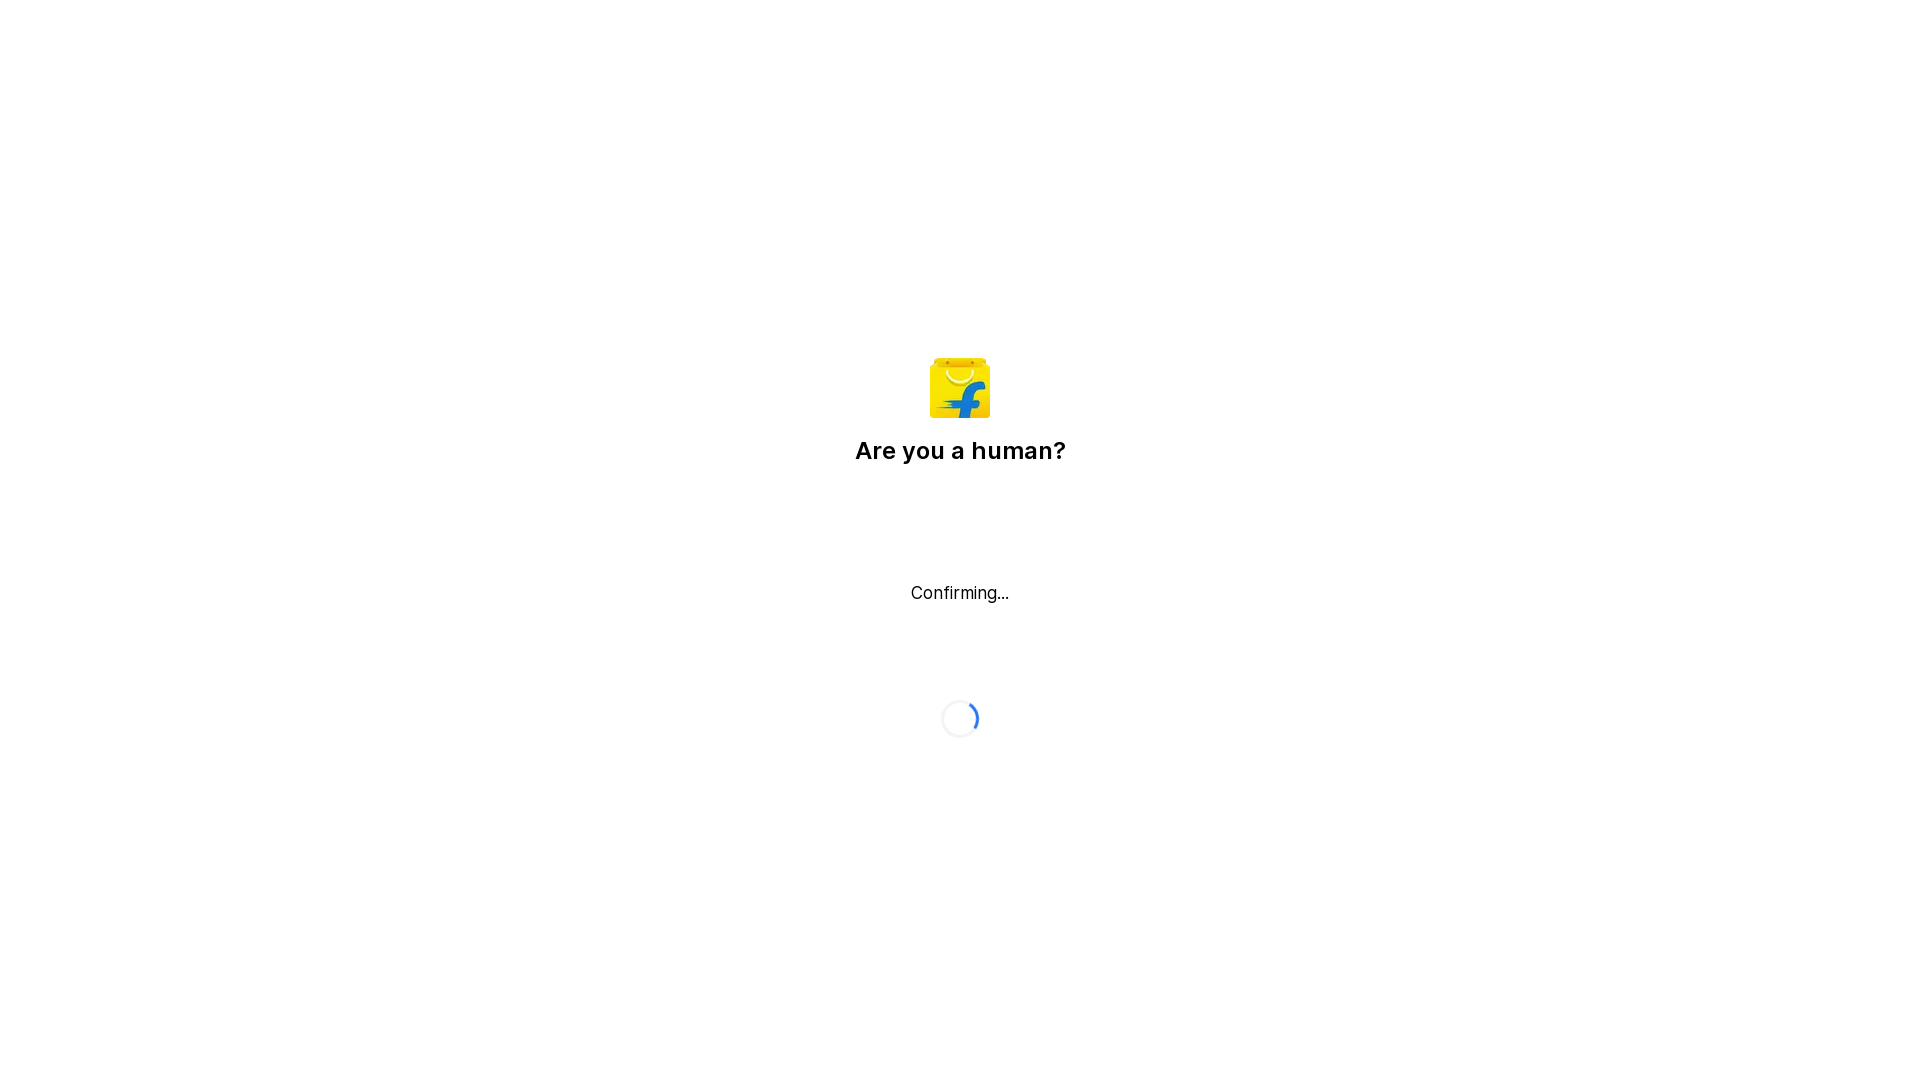

Navigated to https://www.flipkart.com/
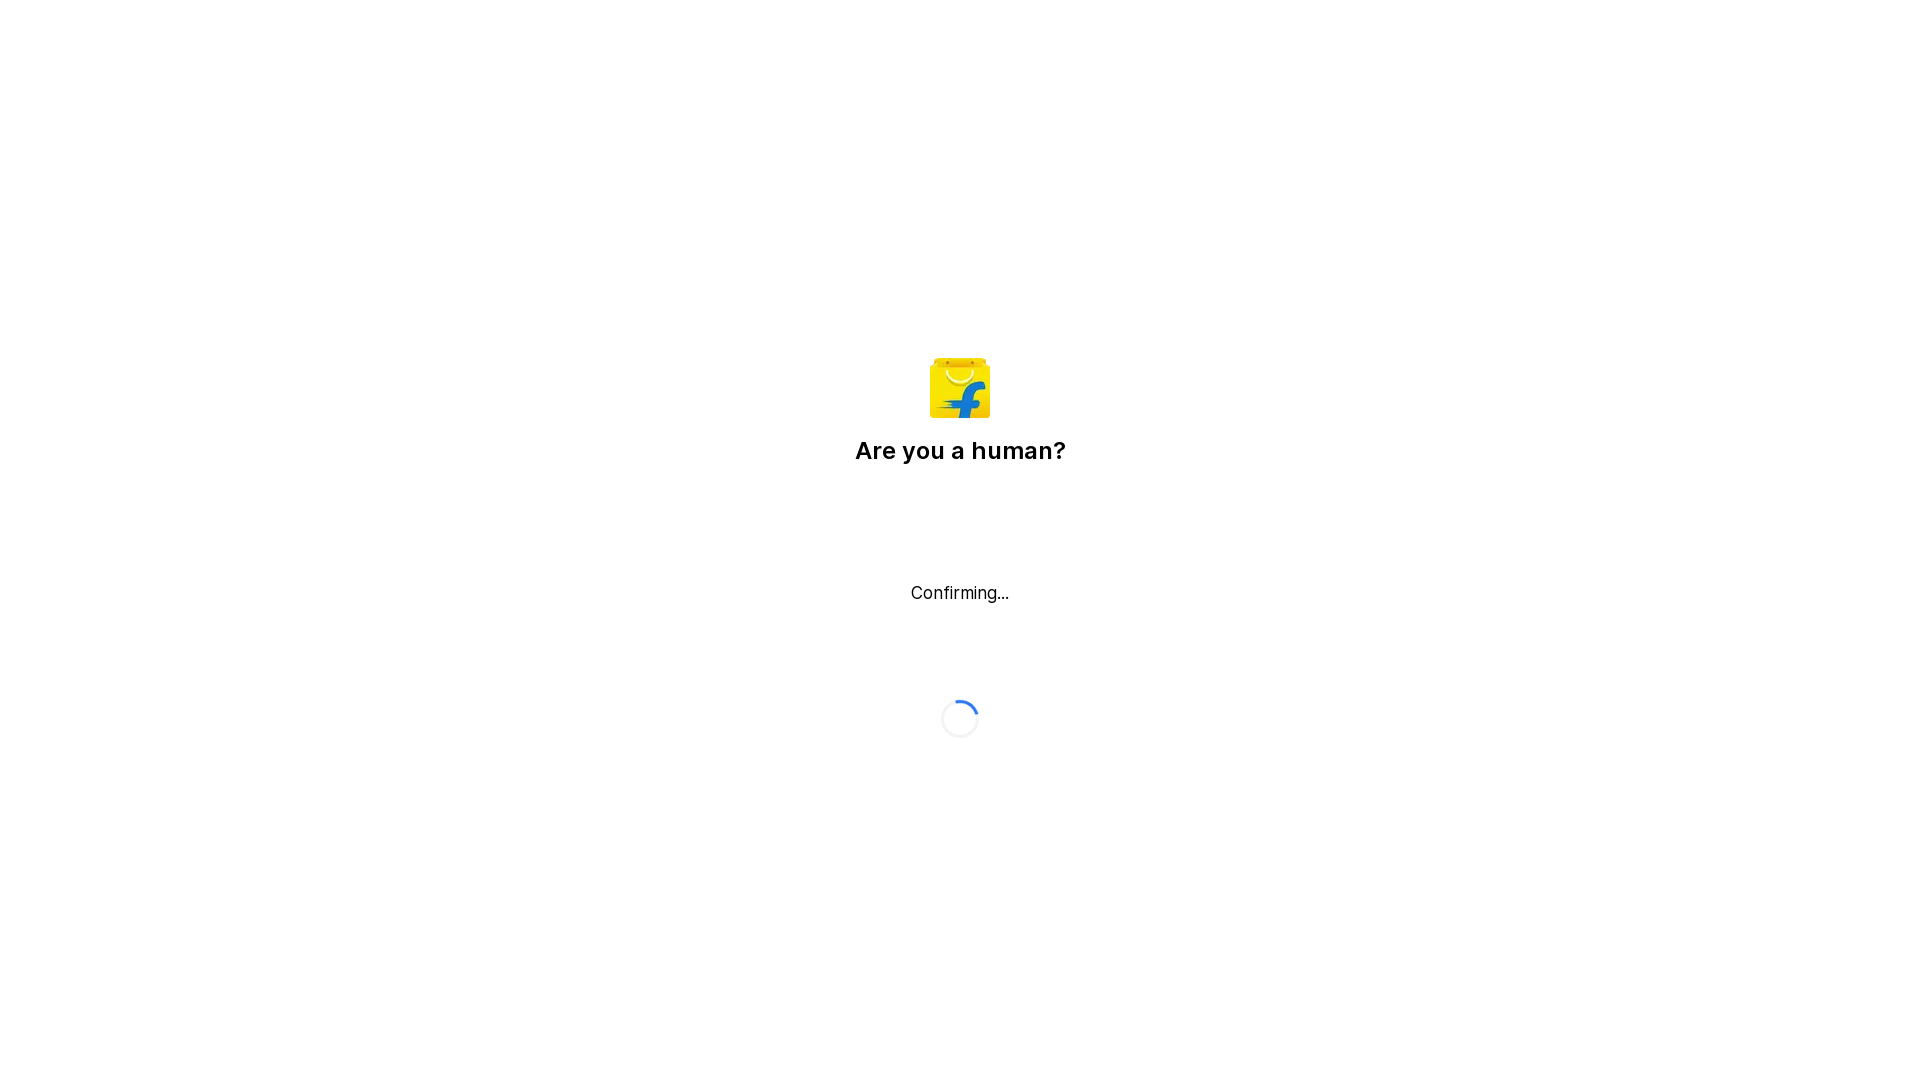

Flipkart page fully loaded (domcontentloaded)
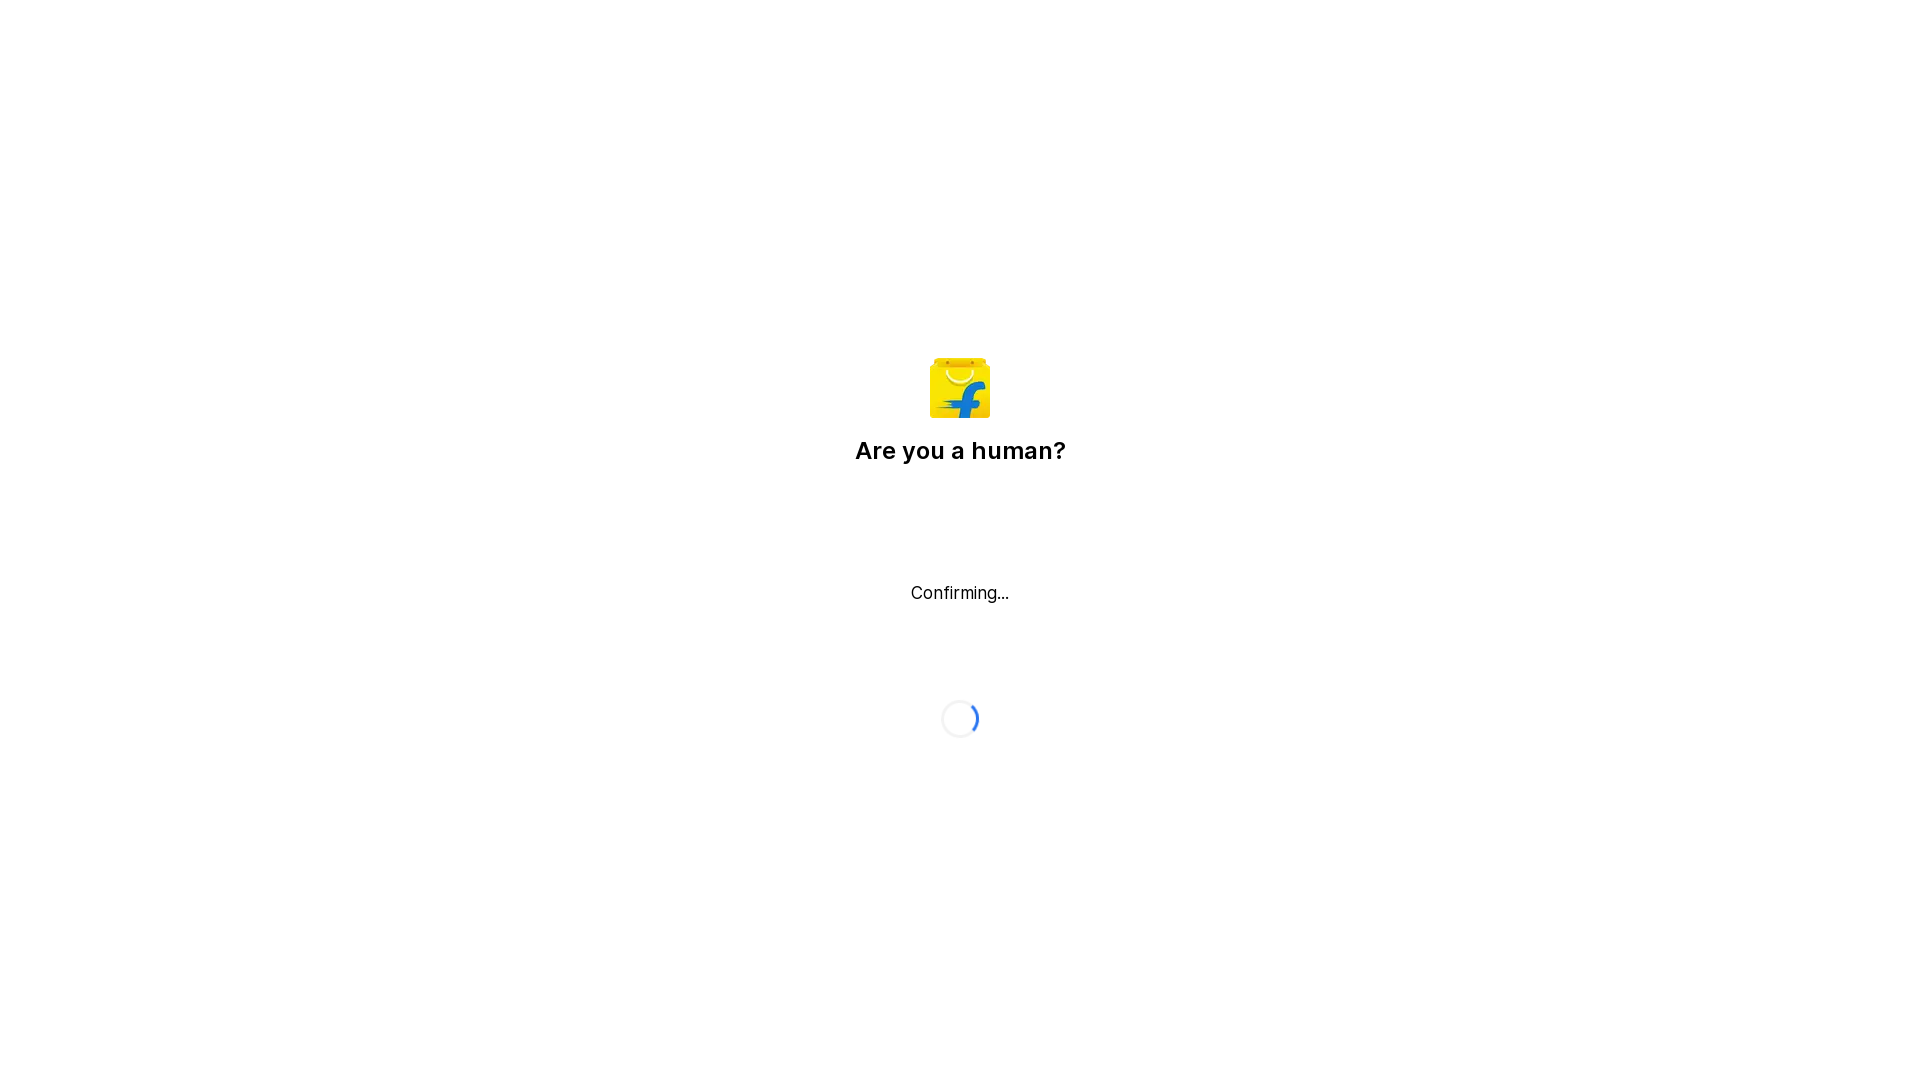

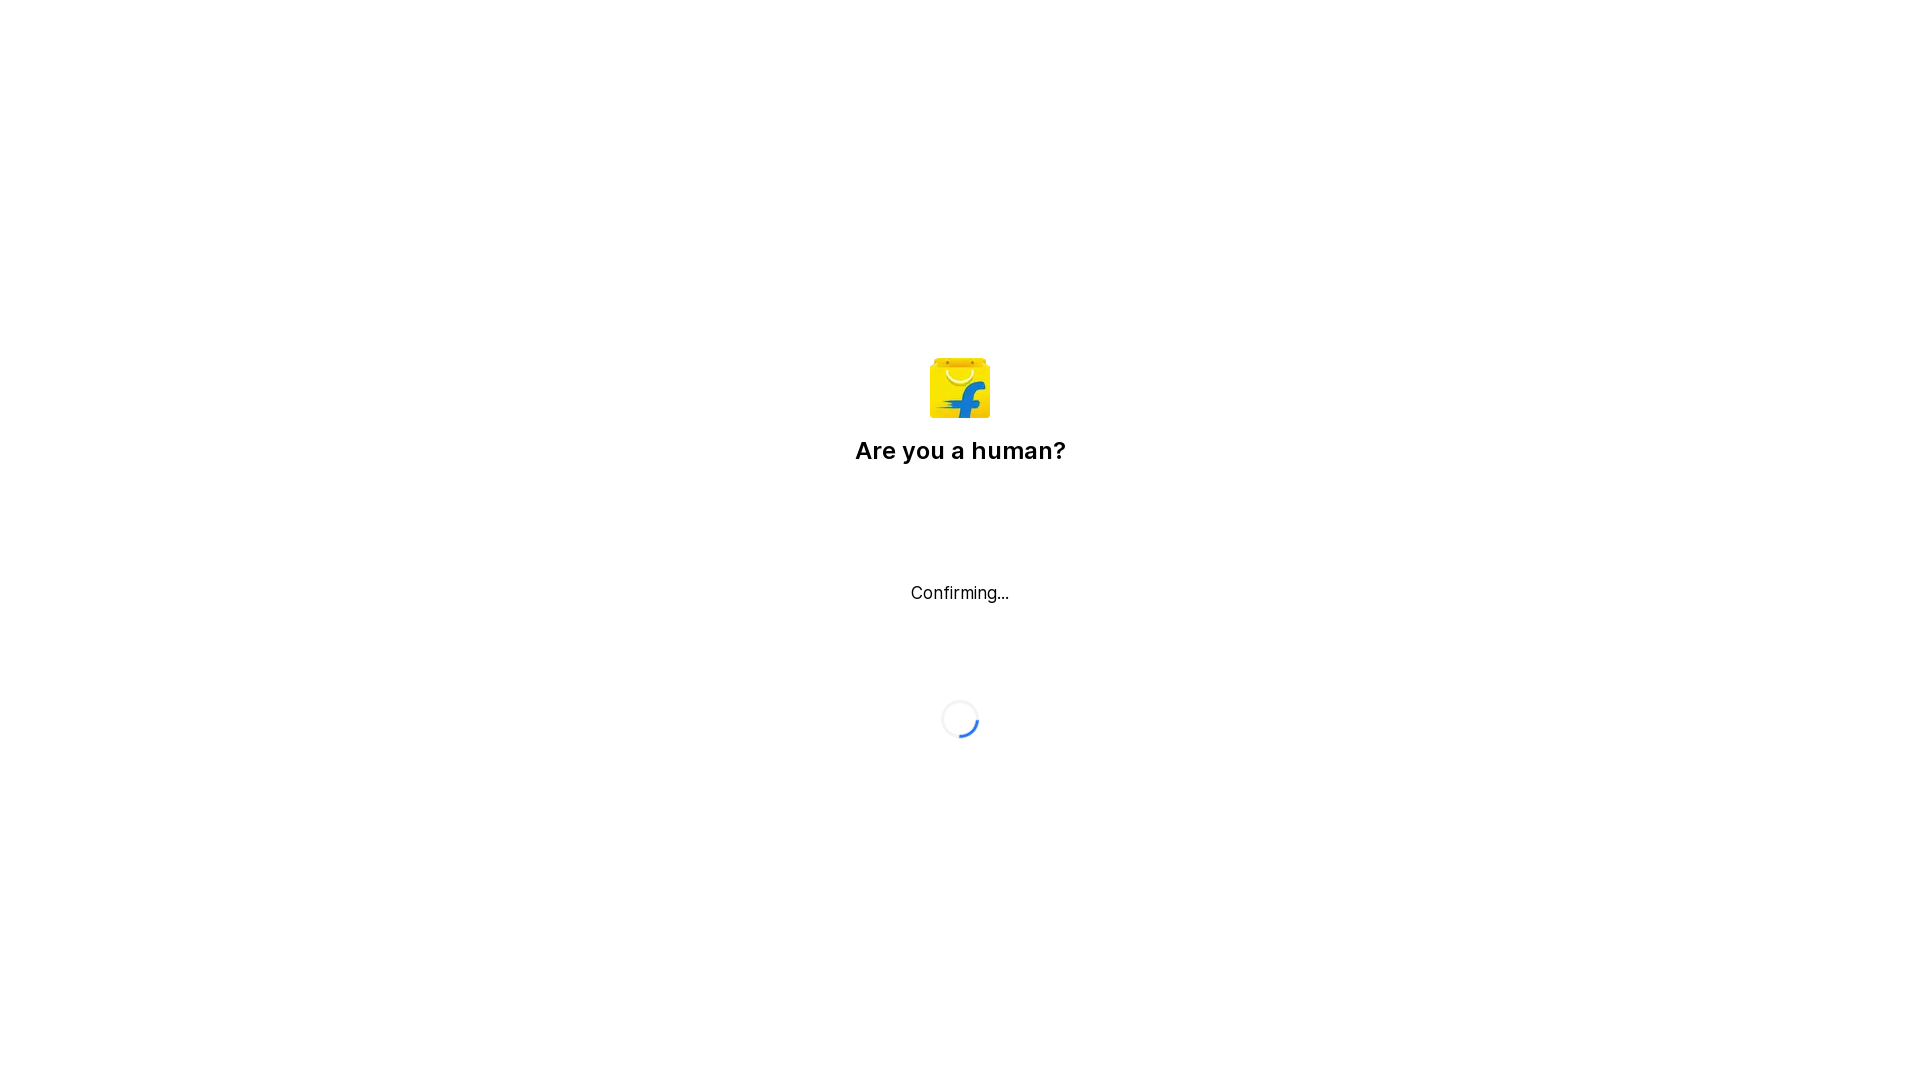